Tests JavaScript alert handling by triggering simple alerts, confirm dialogs, prompt dialogs, and modal dialogs on a practice website, demonstrating accept, dismiss, and sendKeys operations.

Starting URL: https://leafground.com/alert.xhtml

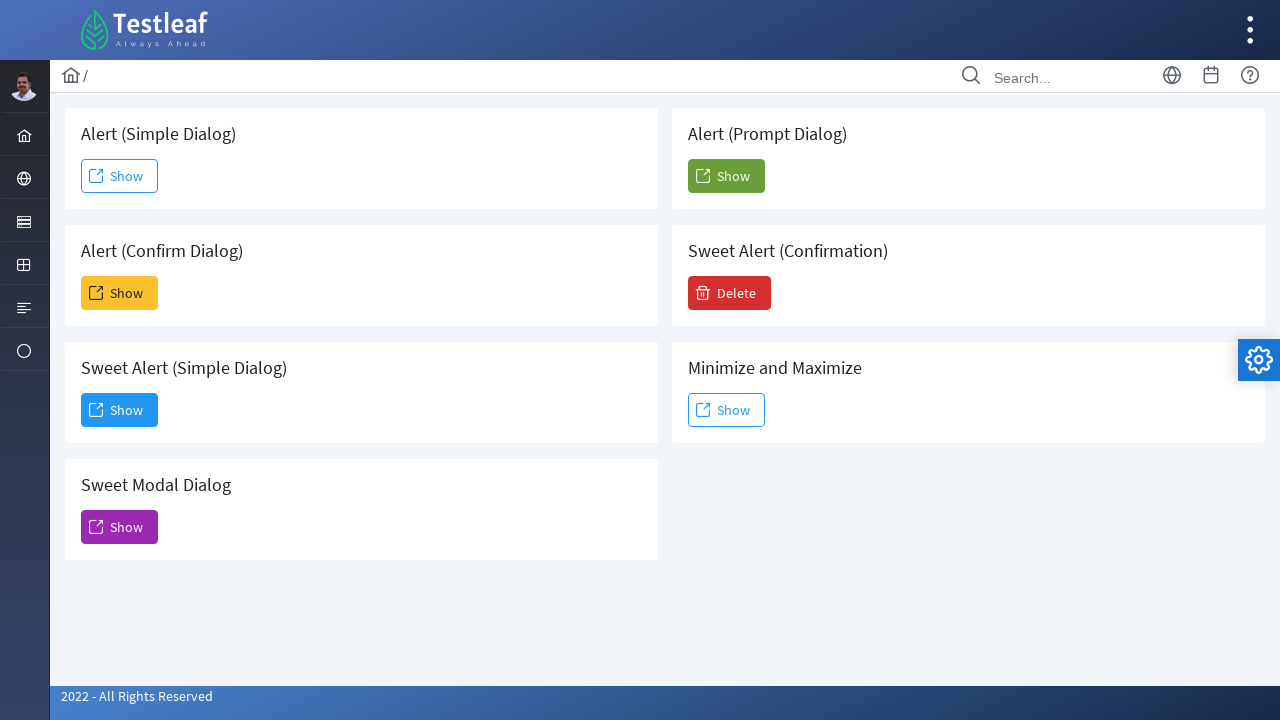

Clicked button to trigger simple alert at (120, 176) on #j_idt88\:j_idt91
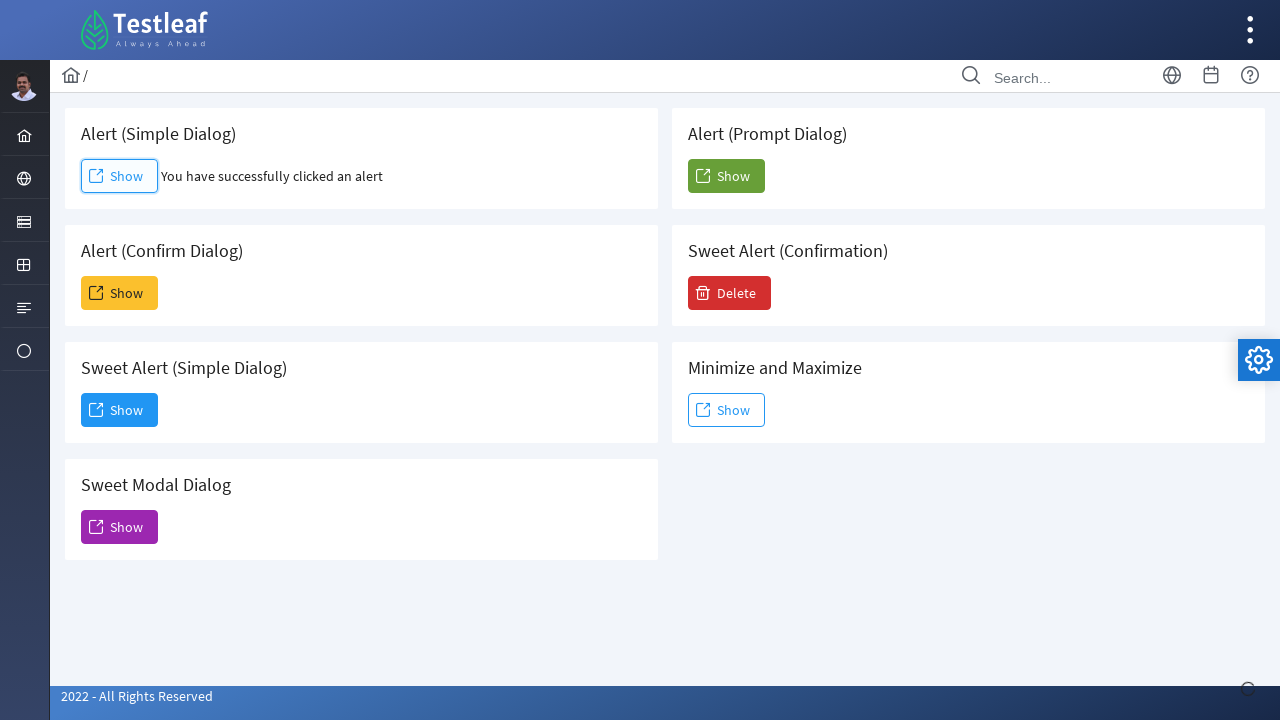

Set up dialog handler to accept alerts
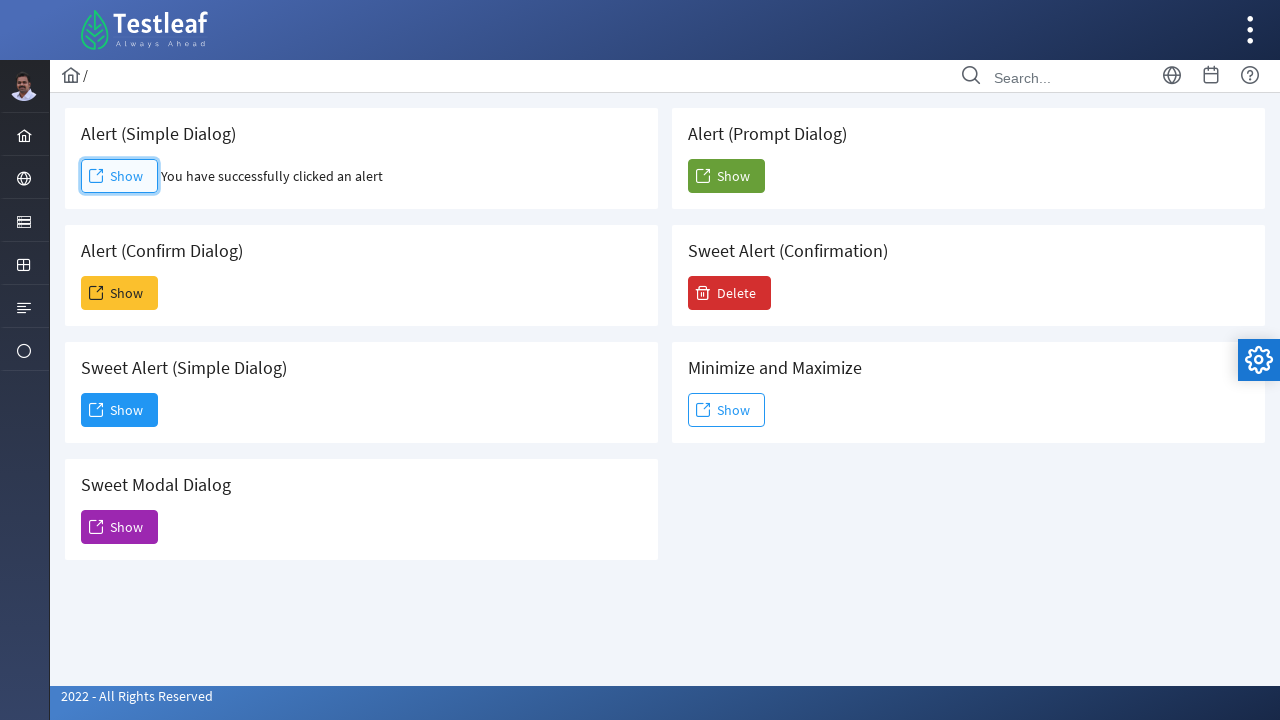

Waited for simple alert to be handled
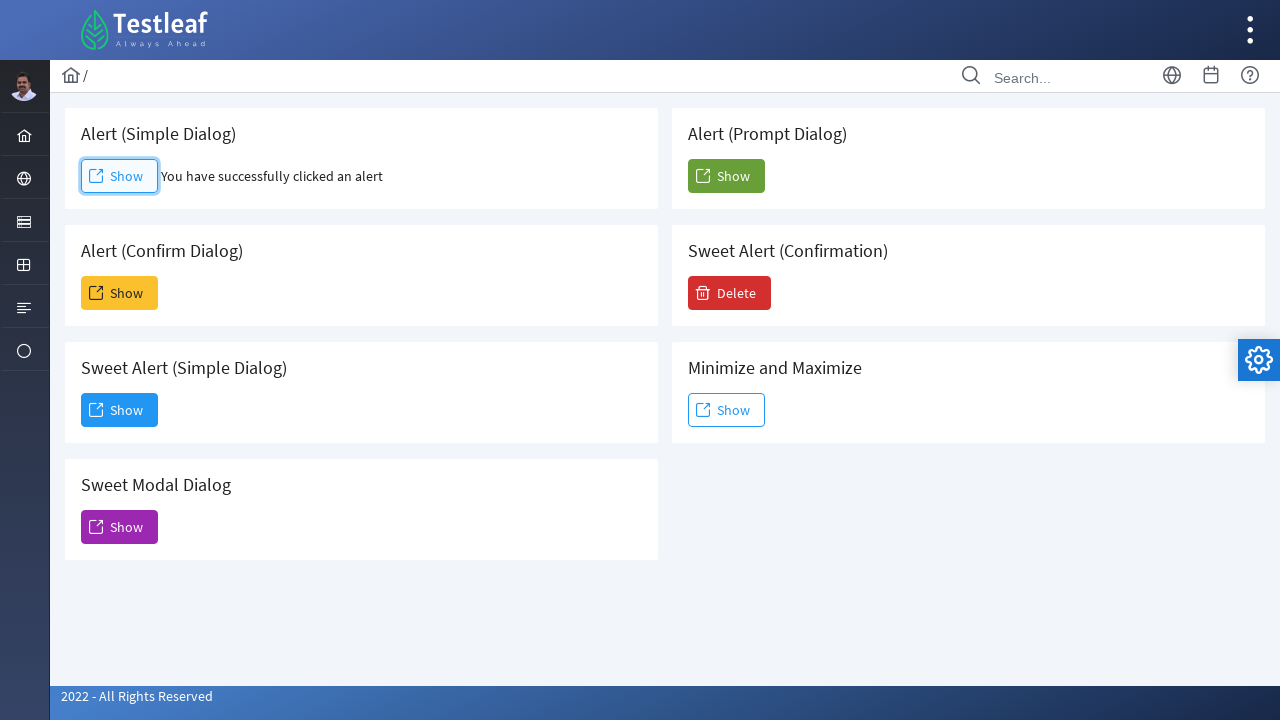

Set up dialog handler to dismiss confirm alerts
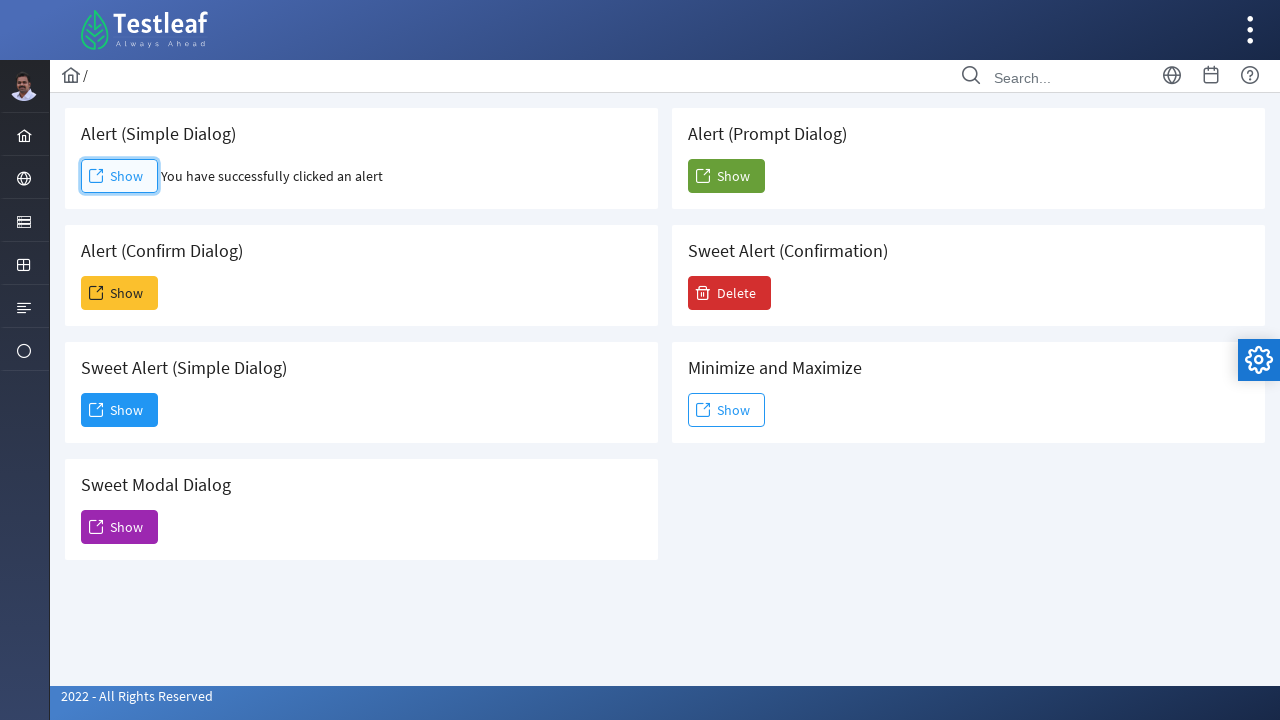

Clicked button to trigger confirm dialog at (120, 293) on #j_idt88\:j_idt93
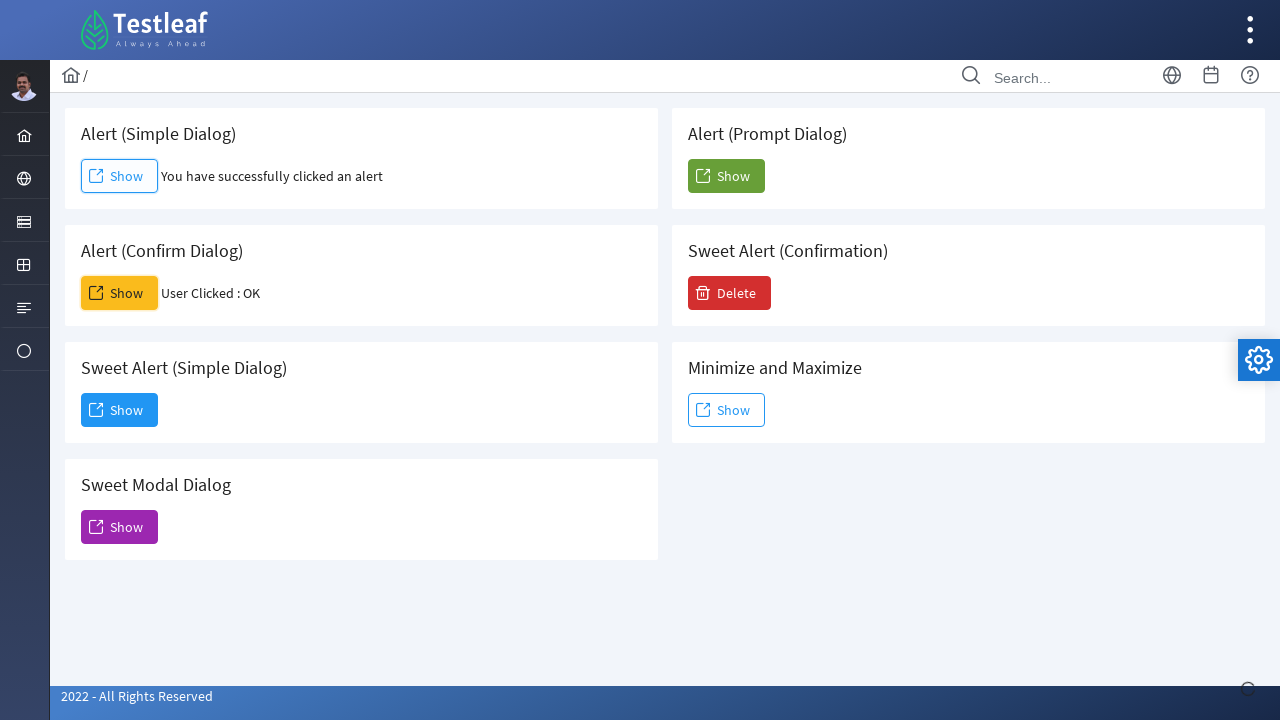

Waited for confirm dialog to be dismissed
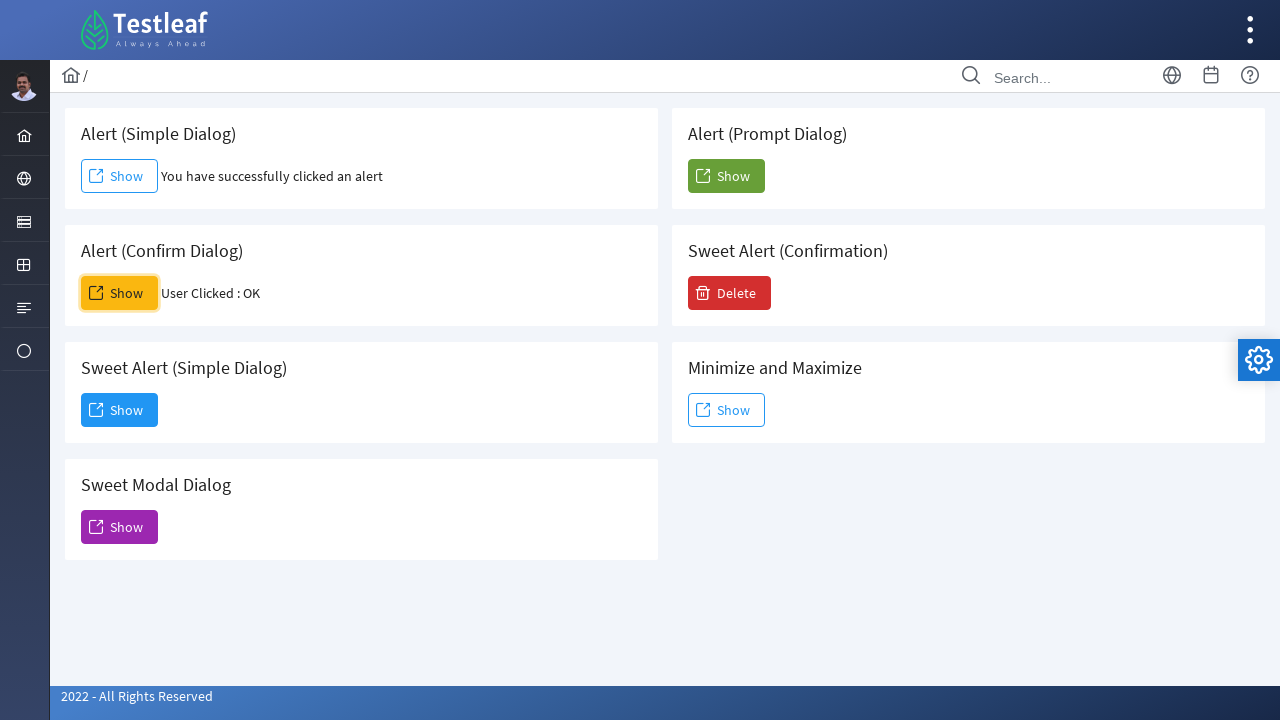

Set up dialog handler to accept prompt with text 'dummy'
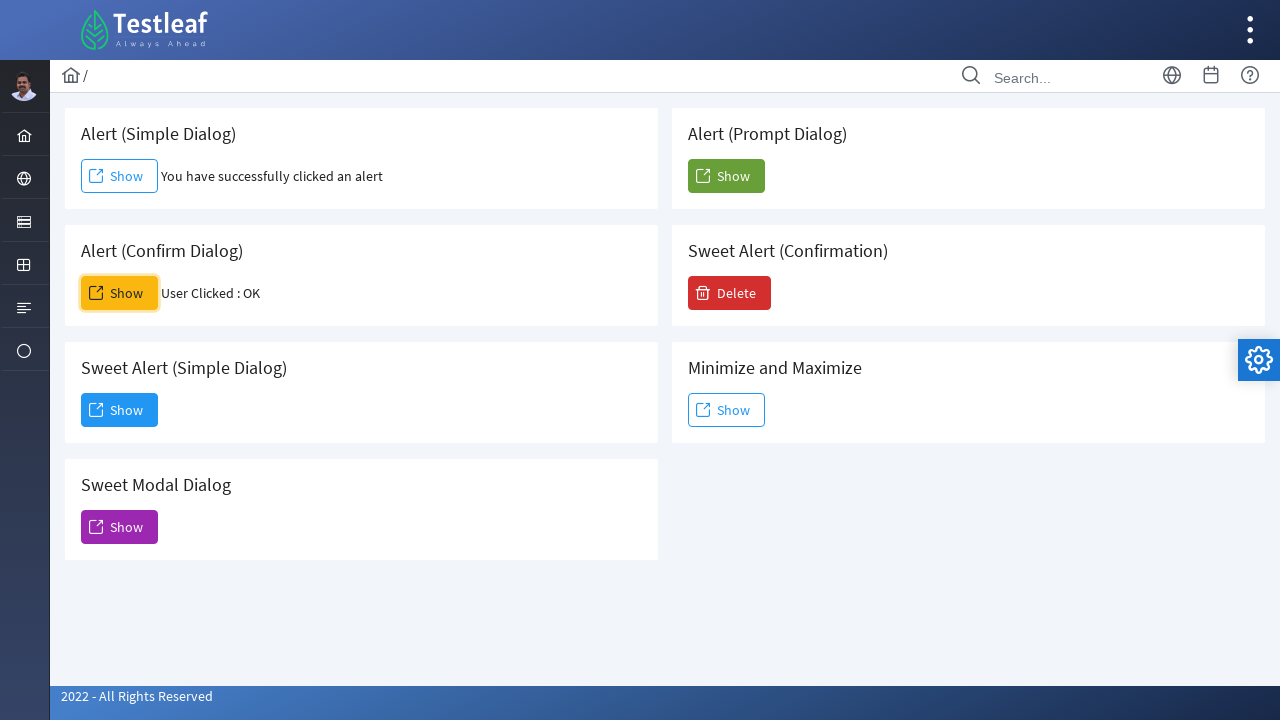

Clicked button to trigger prompt dialog at (726, 176) on #j_idt88\:j_idt104
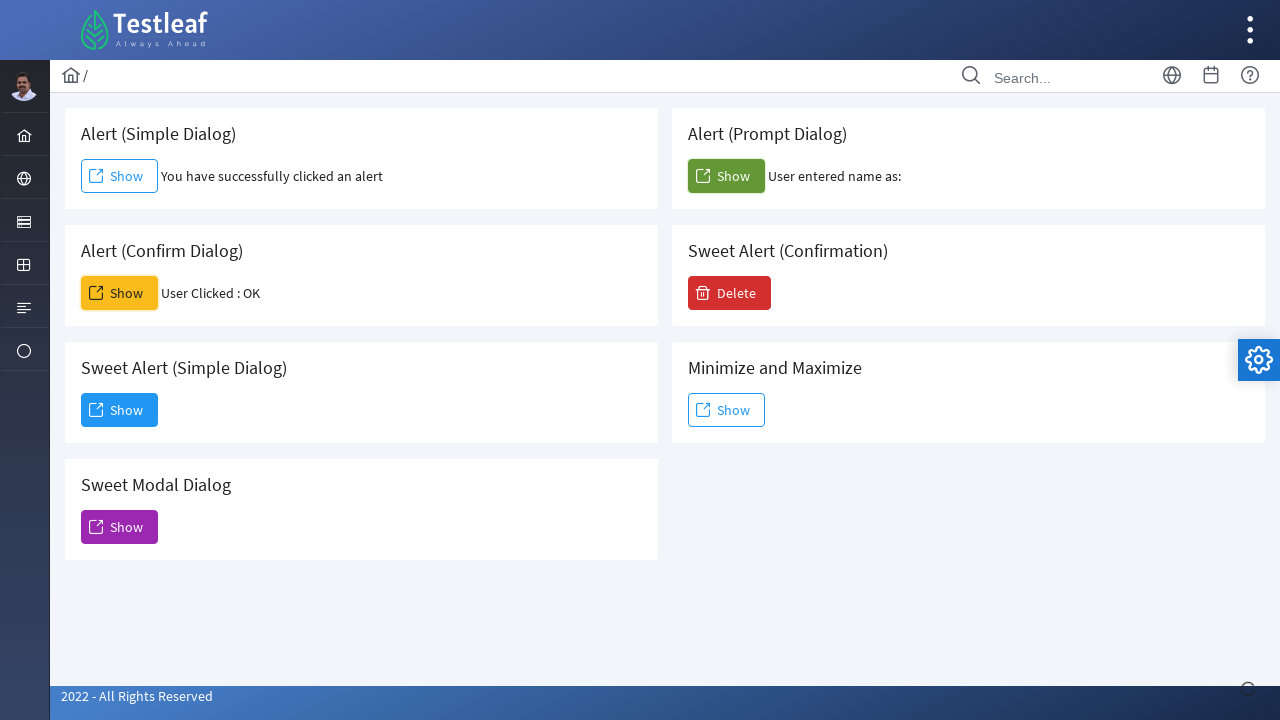

Waited for prompt dialog to be handled
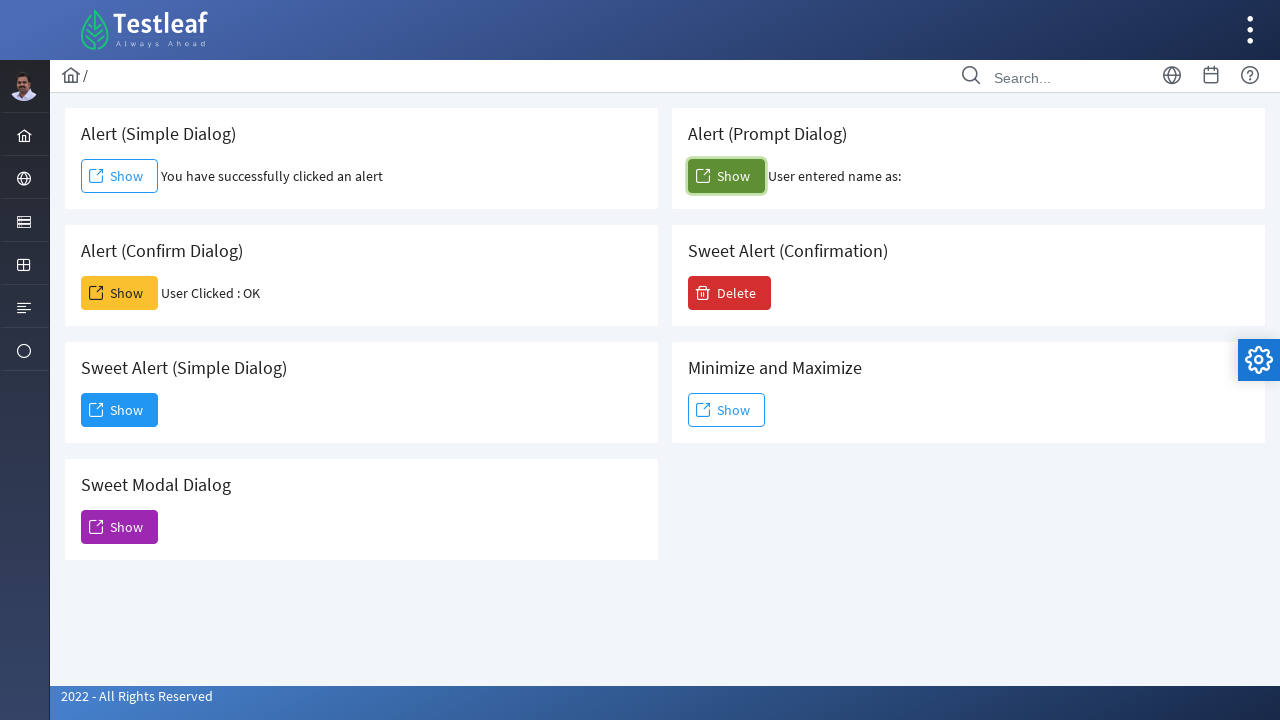

Clicked button to open modal dialog at (726, 410) on #j_idt88\:j_idt111
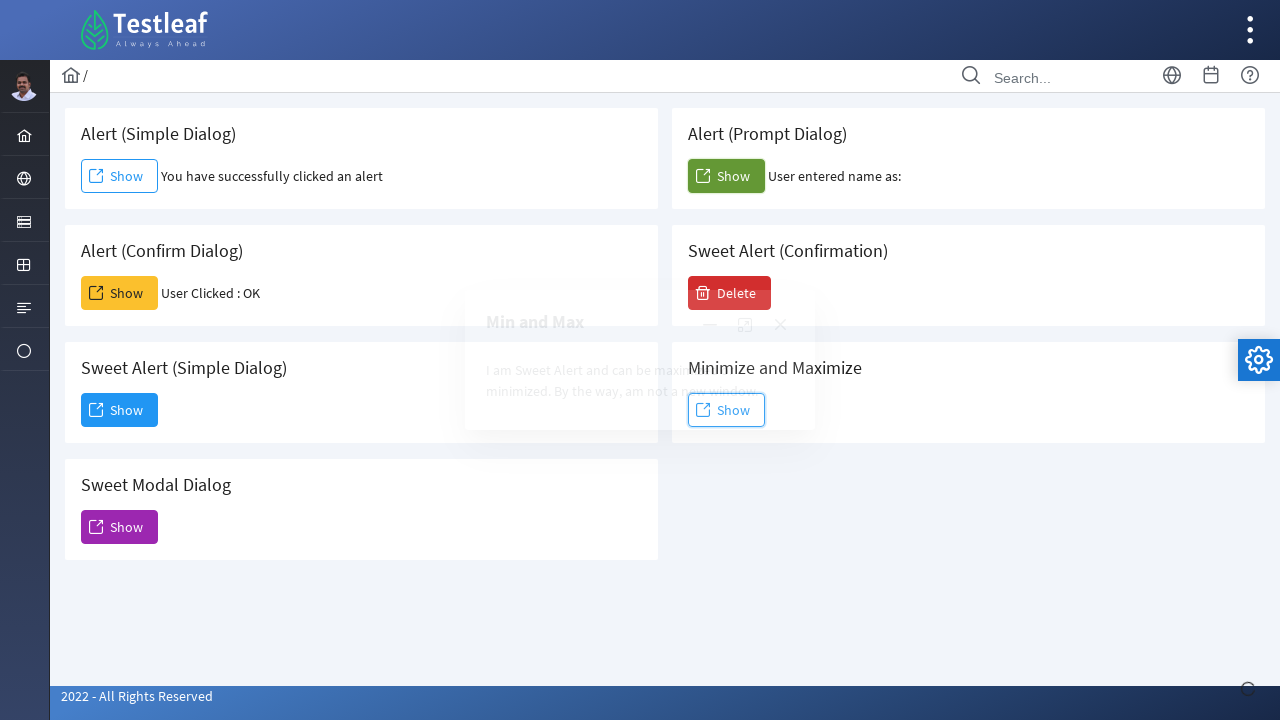

Clicked maximize button on modal dialog at (745, 325) on a.ui-dialog-titlebar-maximize
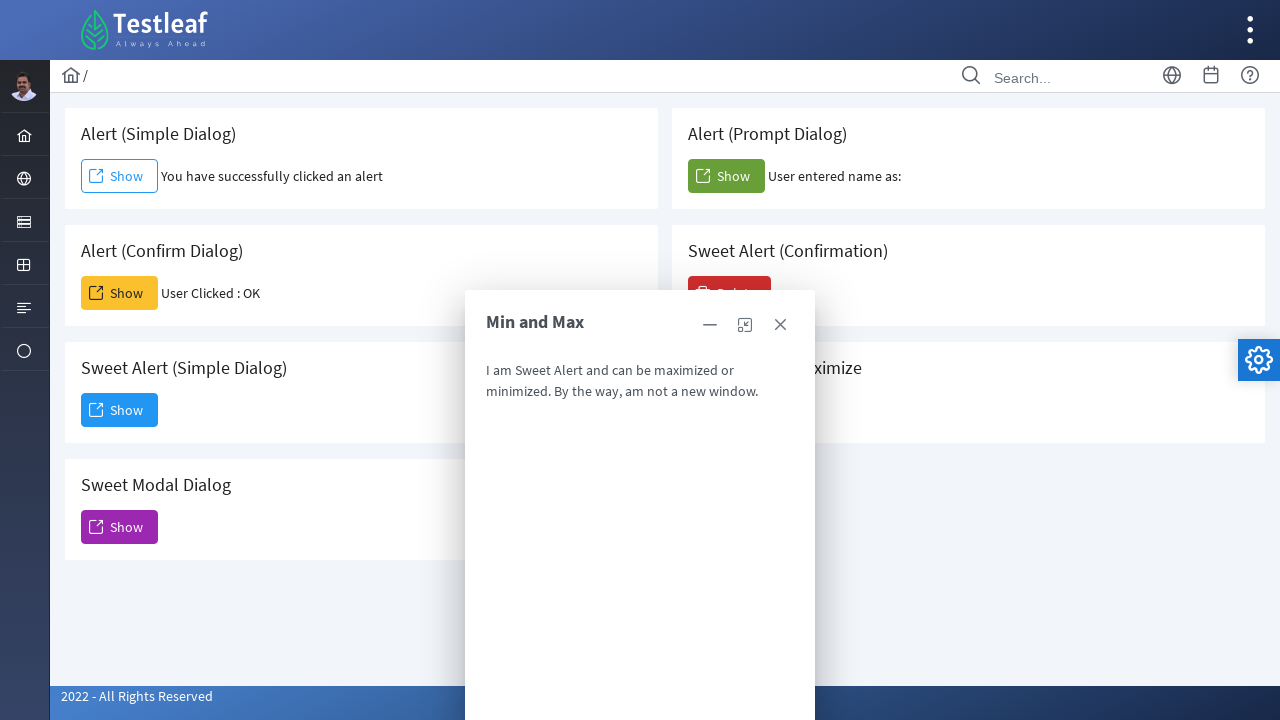

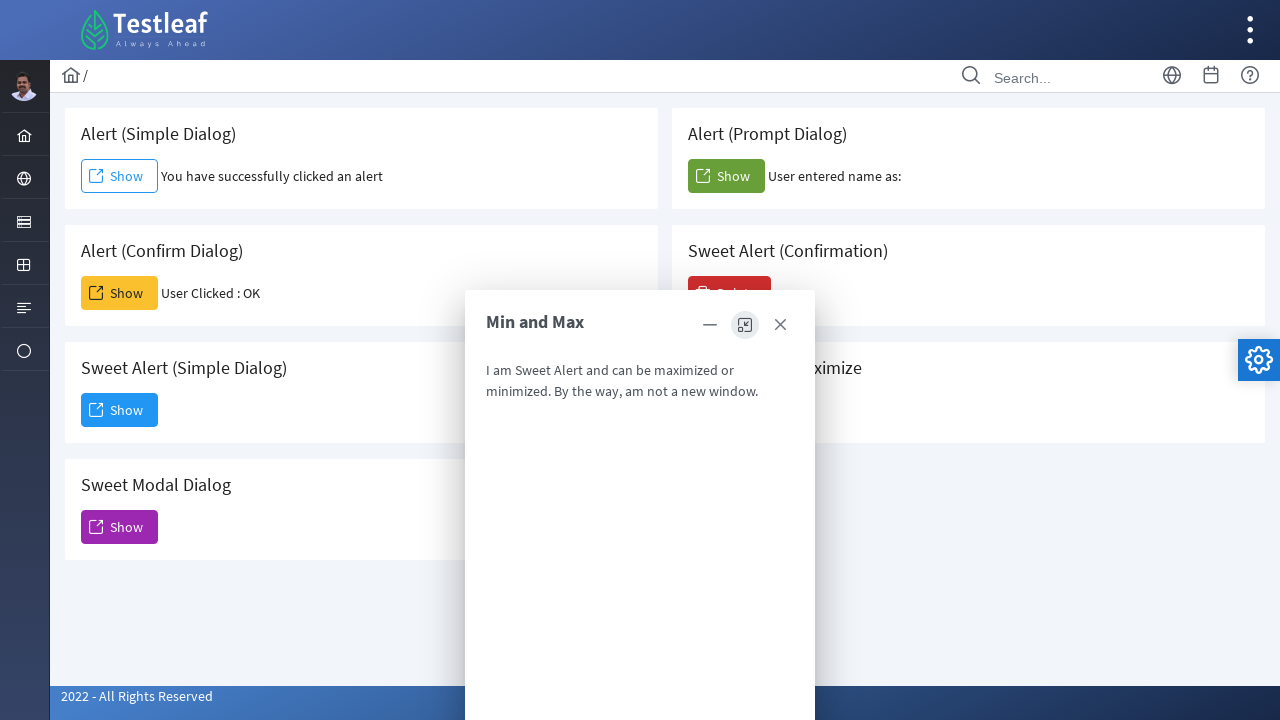